Tests various page scrolling behaviors including scrolling down, up, left, and right on the automation practice page

Starting URL: https://rahulshettyacademy.com/AutomationPractice/

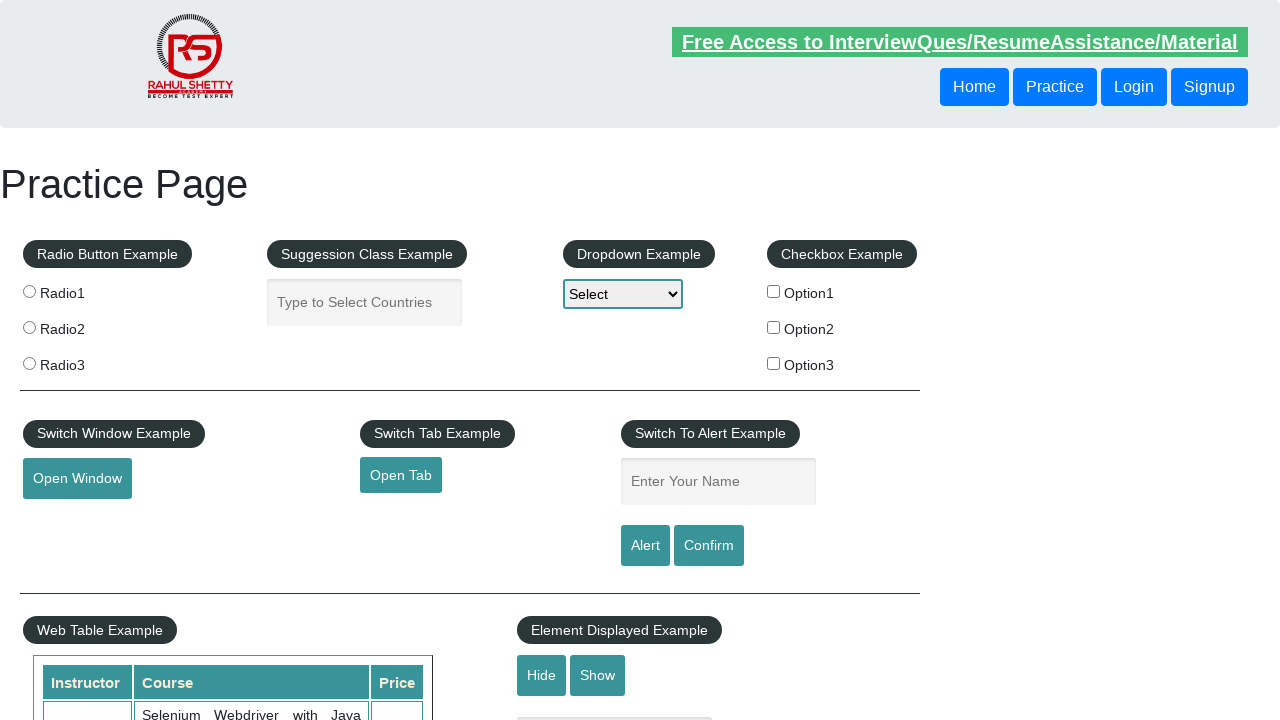

Scrolled down the page by 600 pixels
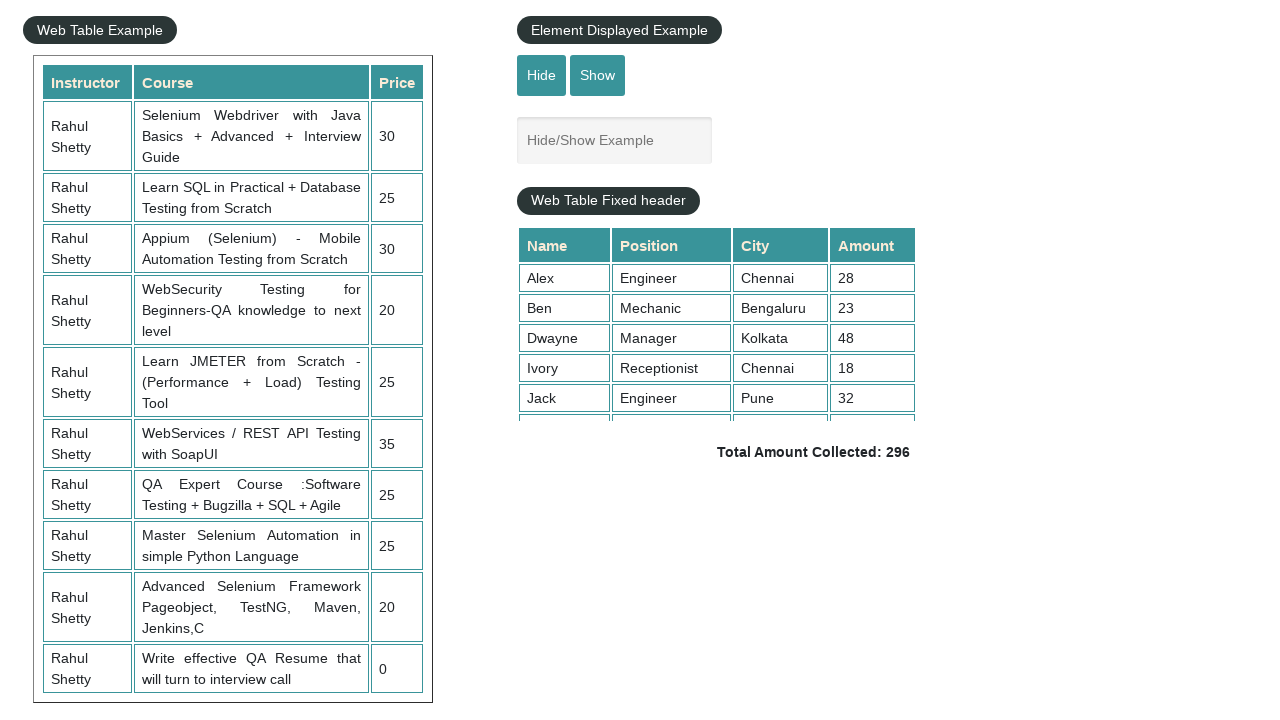

Waited 2 seconds after scrolling down
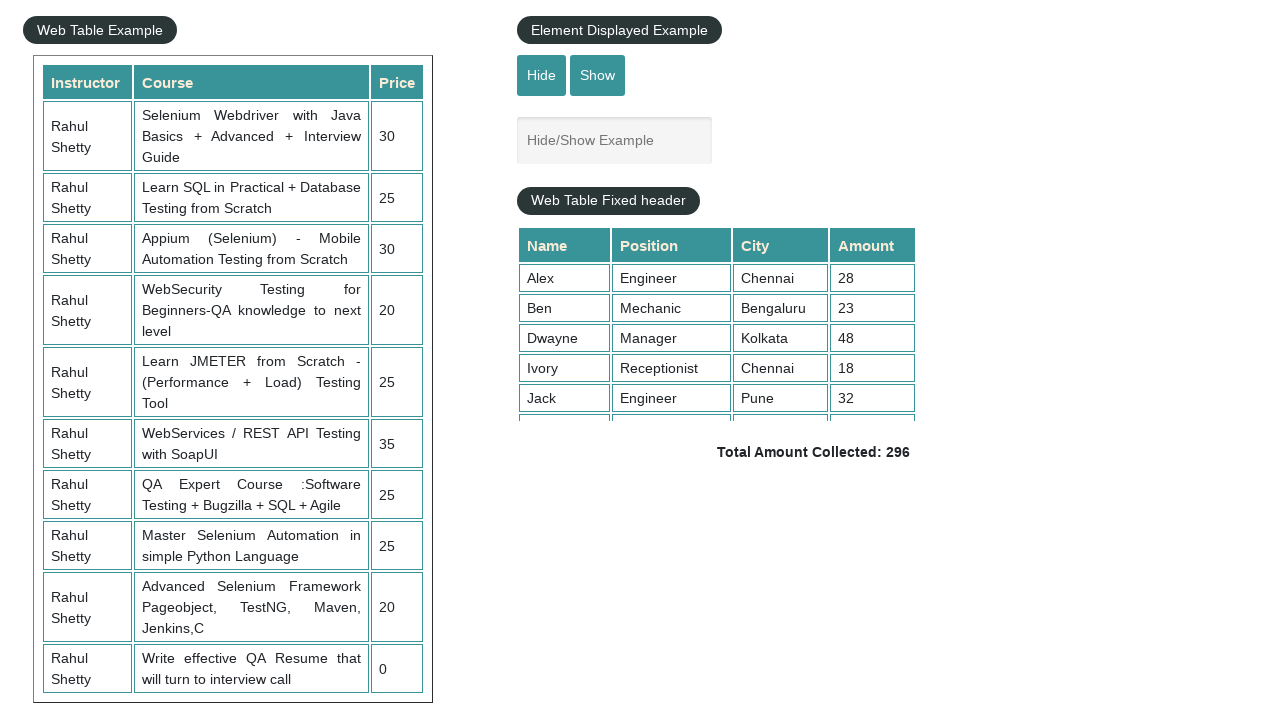

Scrolled up the page by 350 pixels
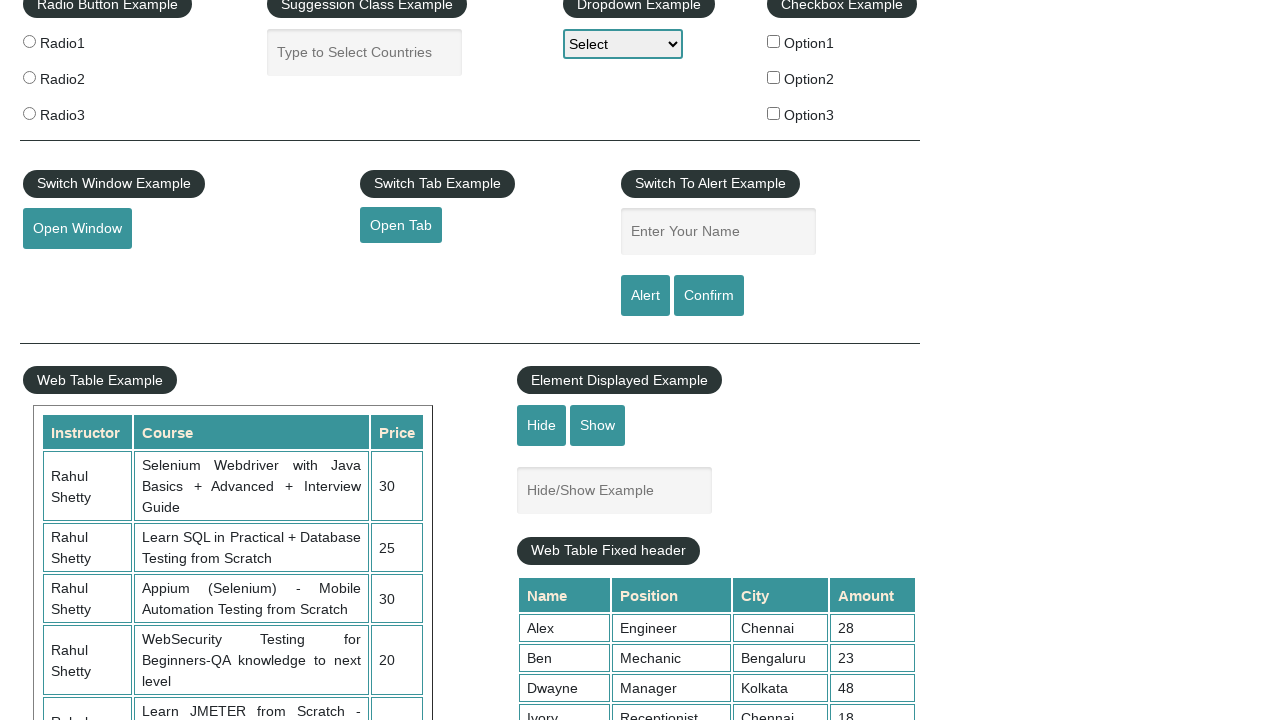

Waited 2 seconds after scrolling up
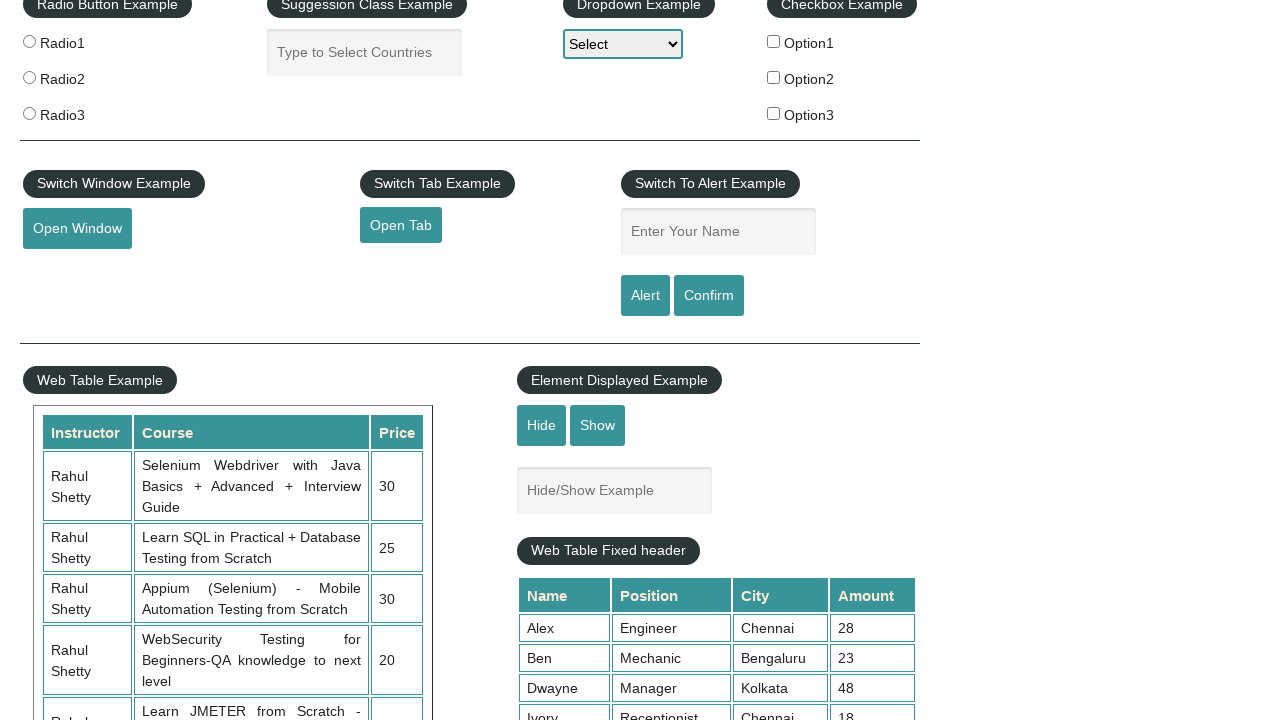

Scrolled left on the page by 600 pixels
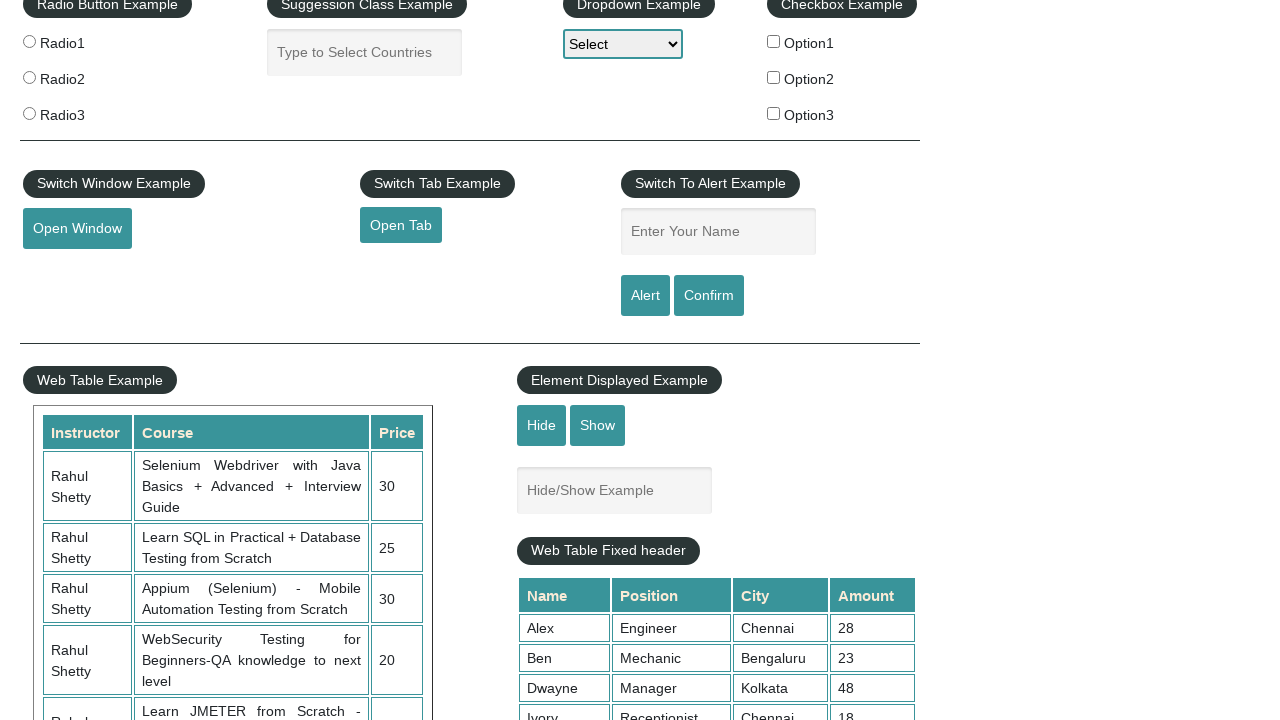

Waited 2 seconds after scrolling left
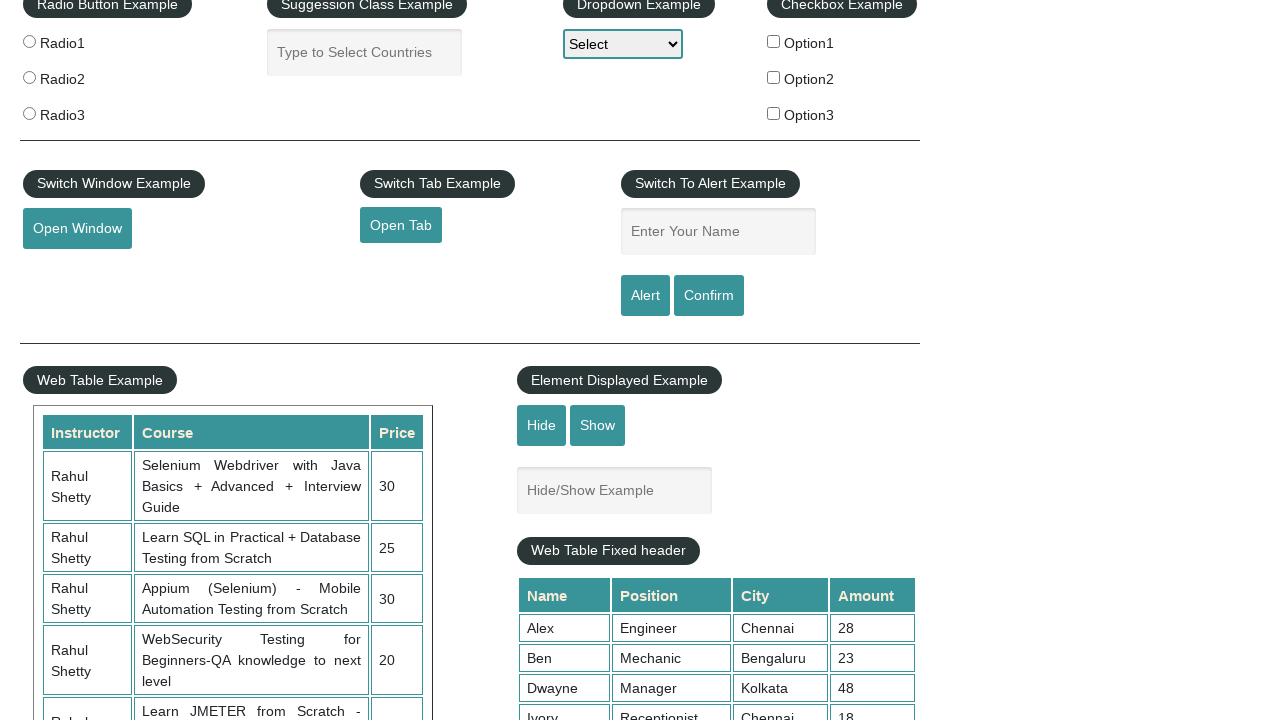

Scrolled right on the page by 600 pixels
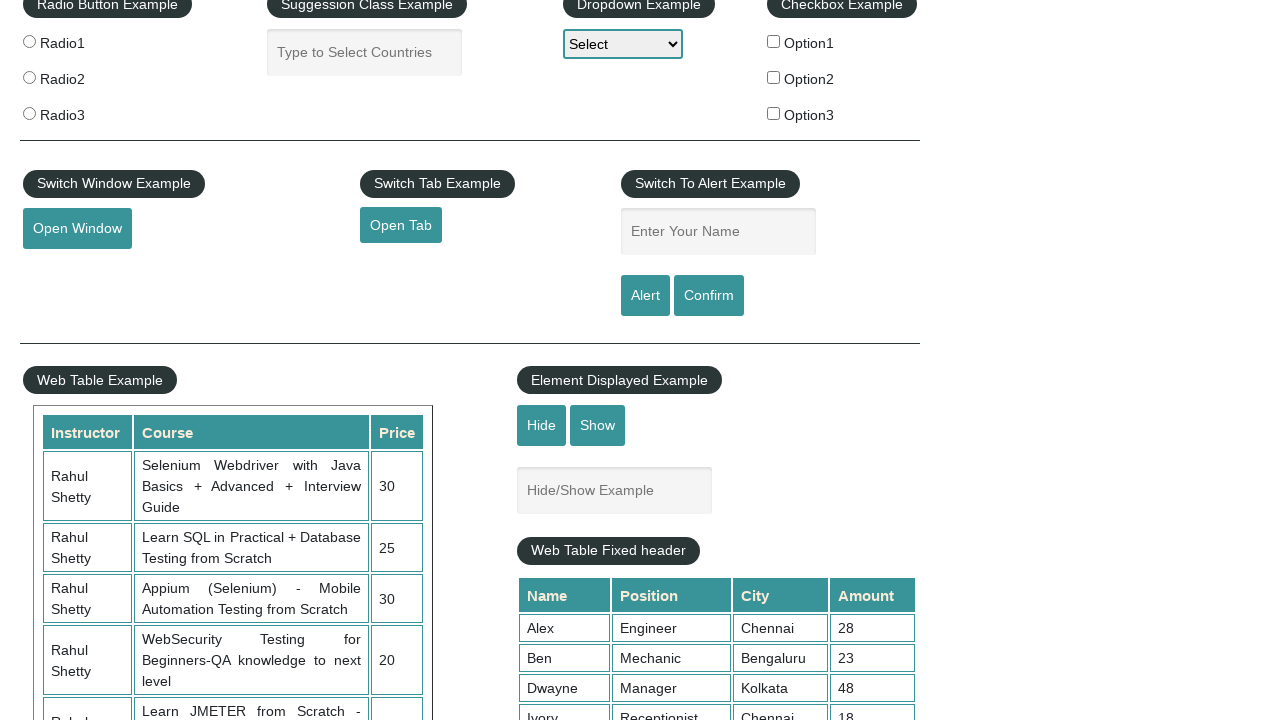

Waited 2 seconds after scrolling right
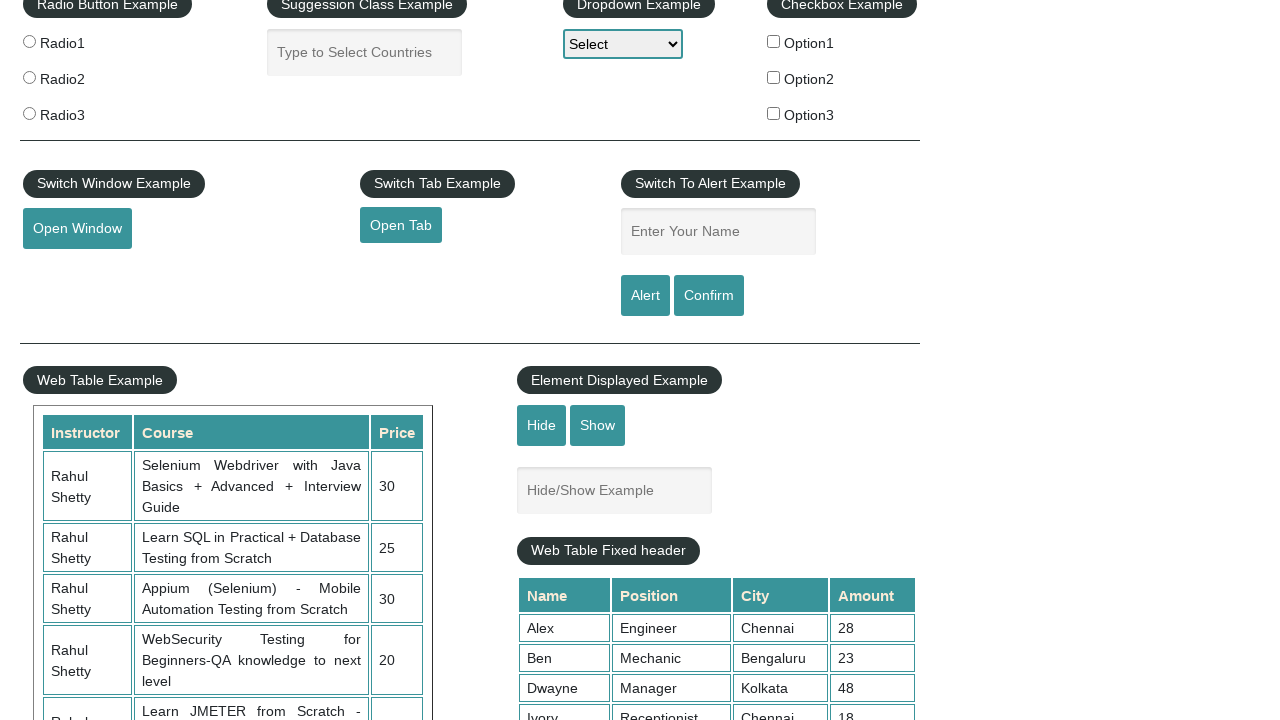

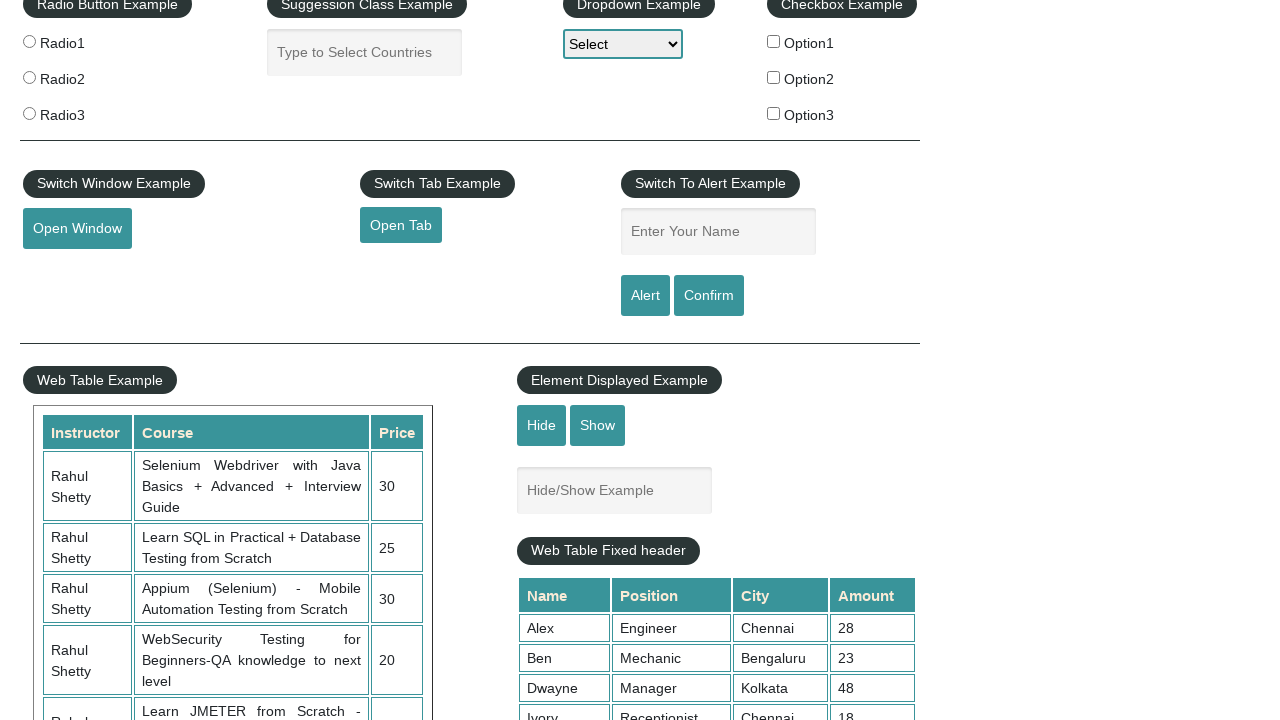